Navigates to the Navigation page from the main page and verifies the page title displays correctly

Starting URL: https://bonigarcia.dev/selenium-webdriver-java/

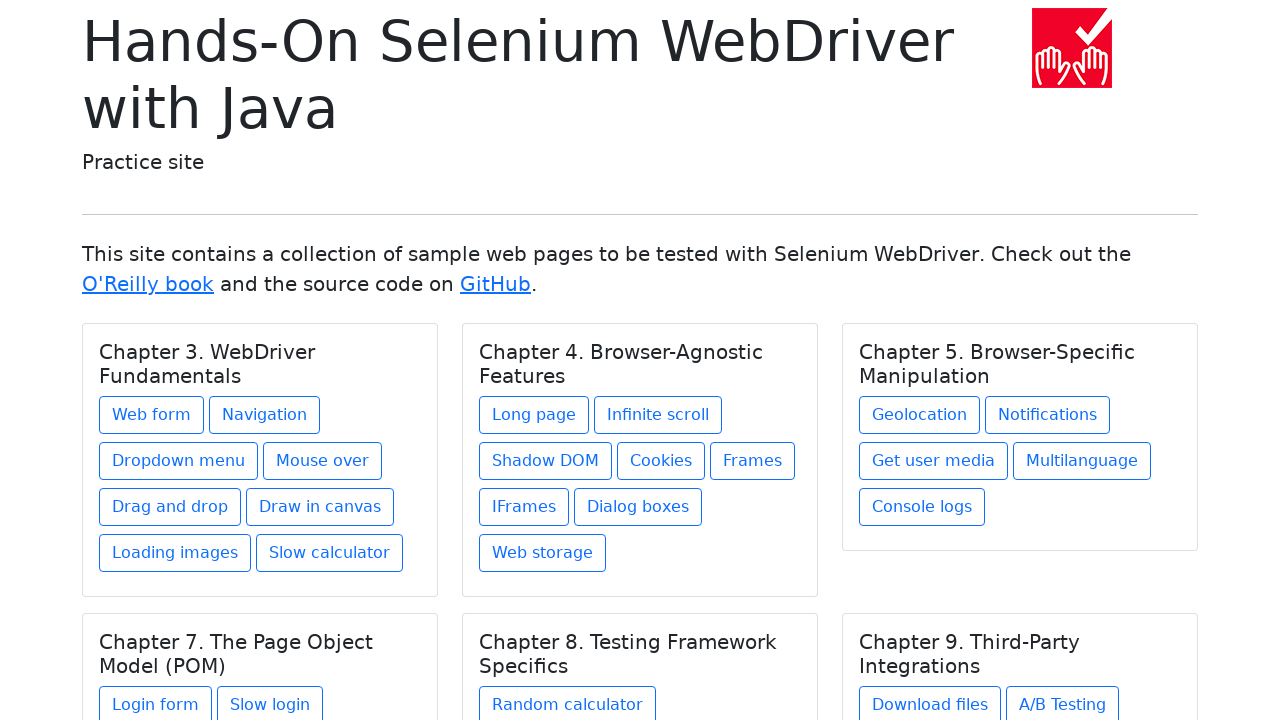

Clicked on the Navigation link under Chapter 3 at (264, 415) on xpath=//h5[text()='Chapter 3. WebDriver Fundamentals']/../a[@href='navigation1.h
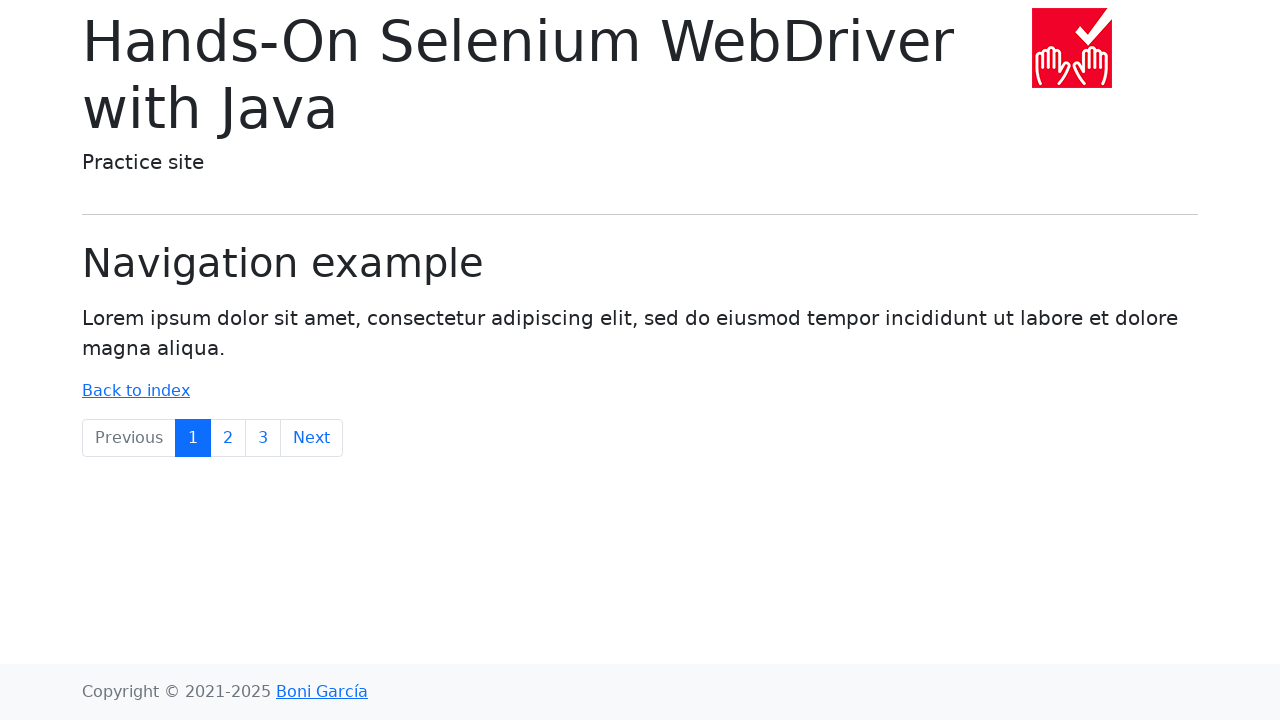

Navigation page loaded and page title element is visible
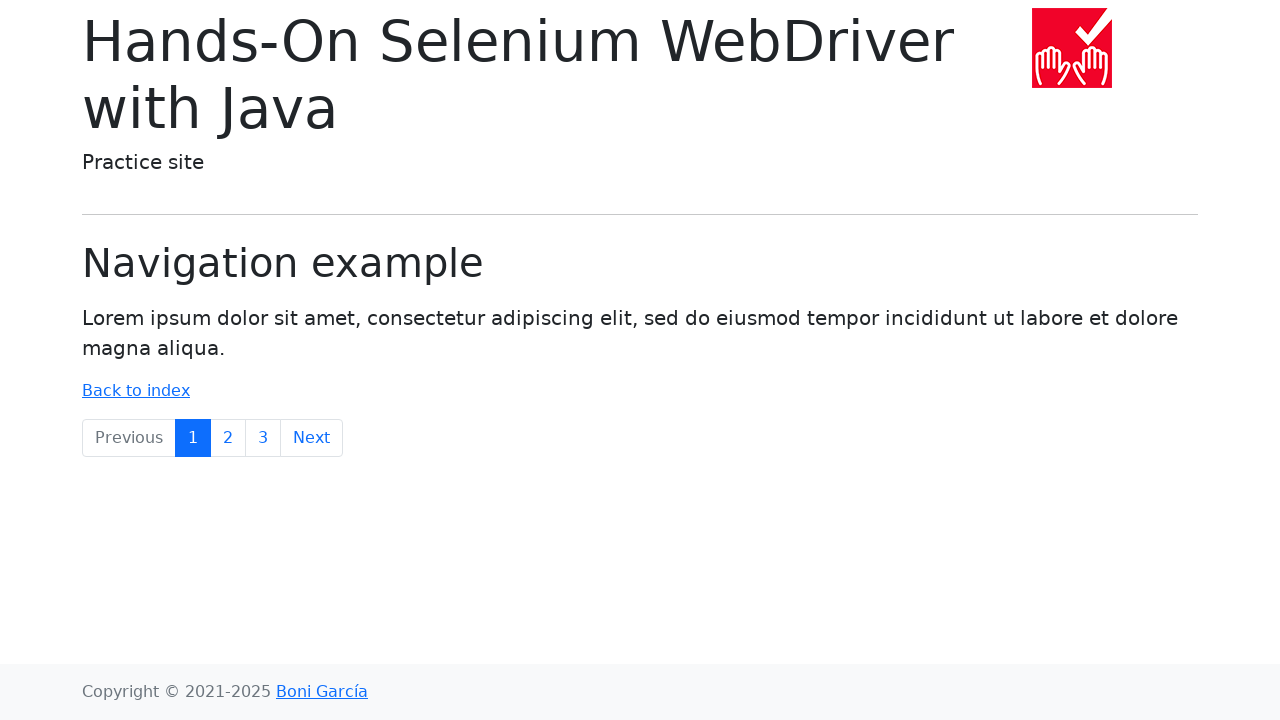

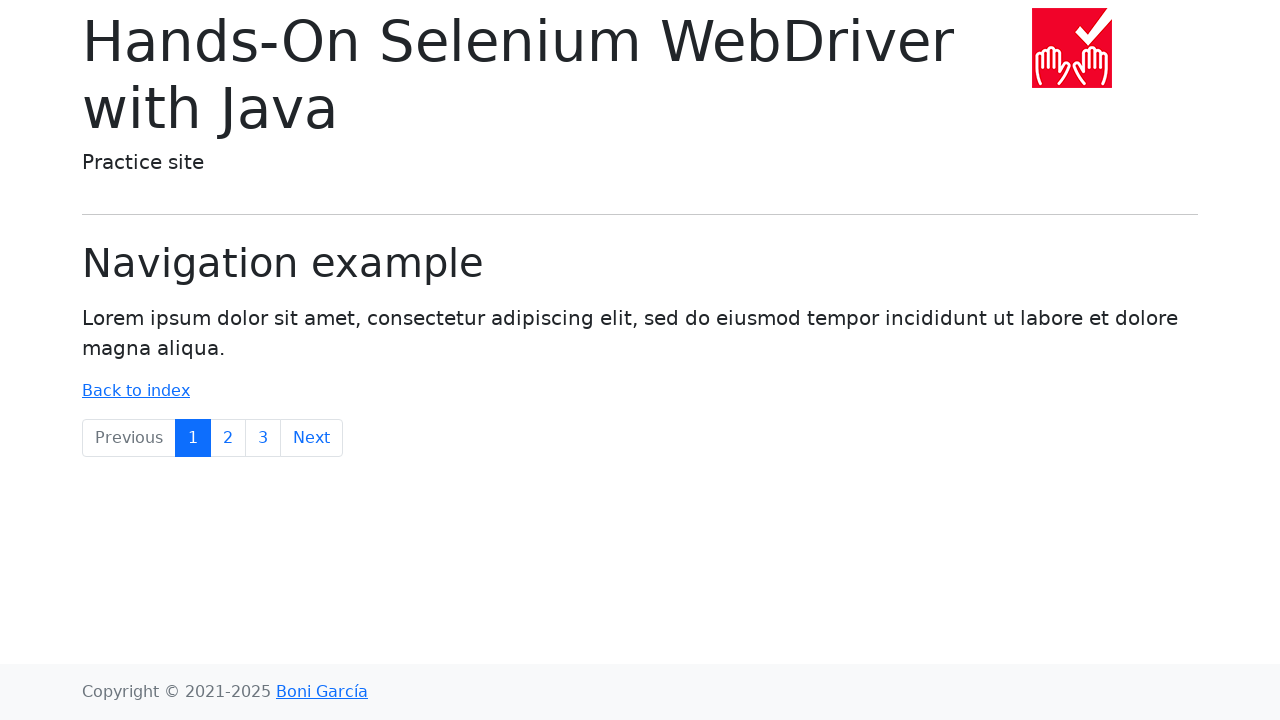